Tests JavaScript alert handling by clicking the JS Alert button and accepting the alert dialog

Starting URL: https://the-internet.herokuapp.com/javascript_alerts

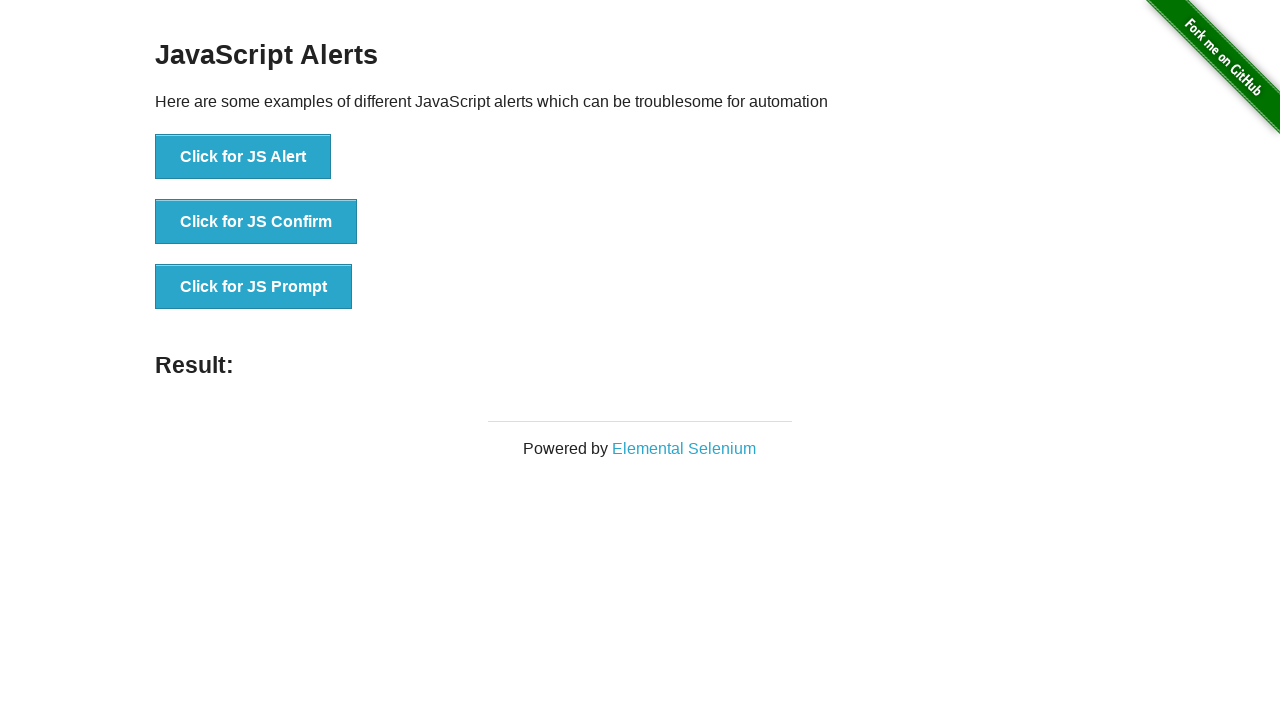

Clicked the JS Alert button at (243, 157) on [onclick^='jsAlert']
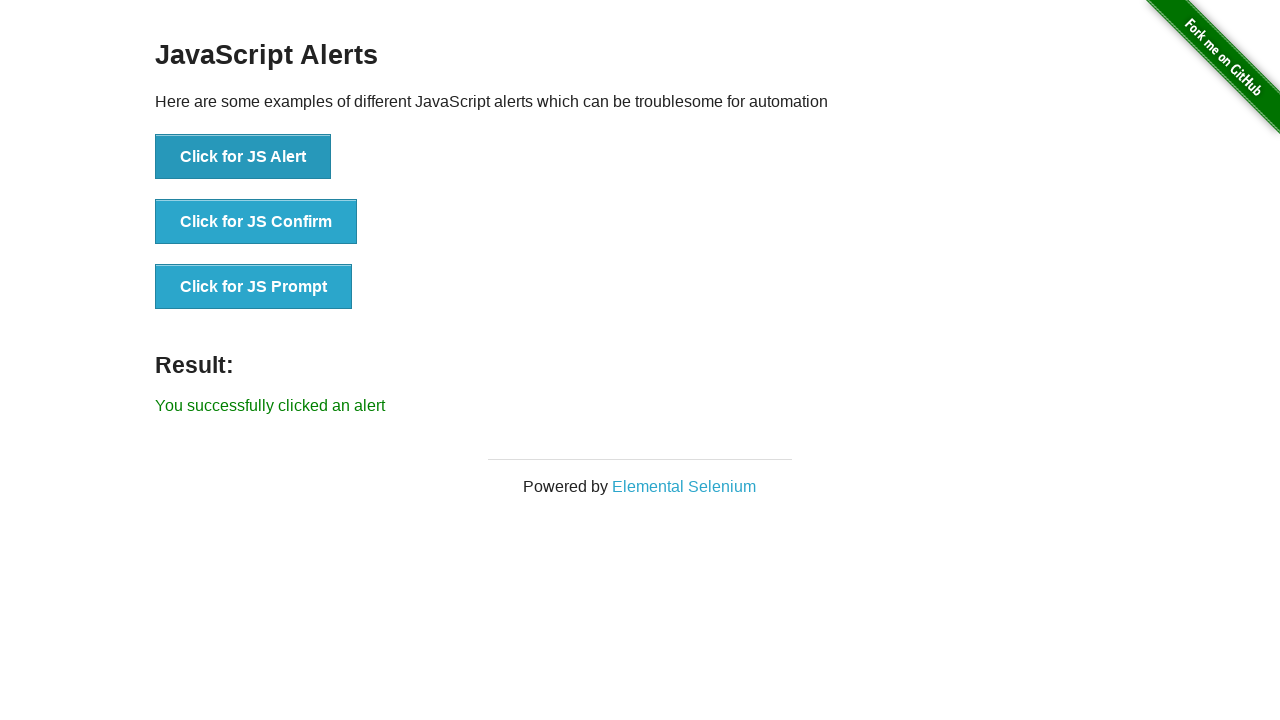

Set up dialog handler to accept alerts
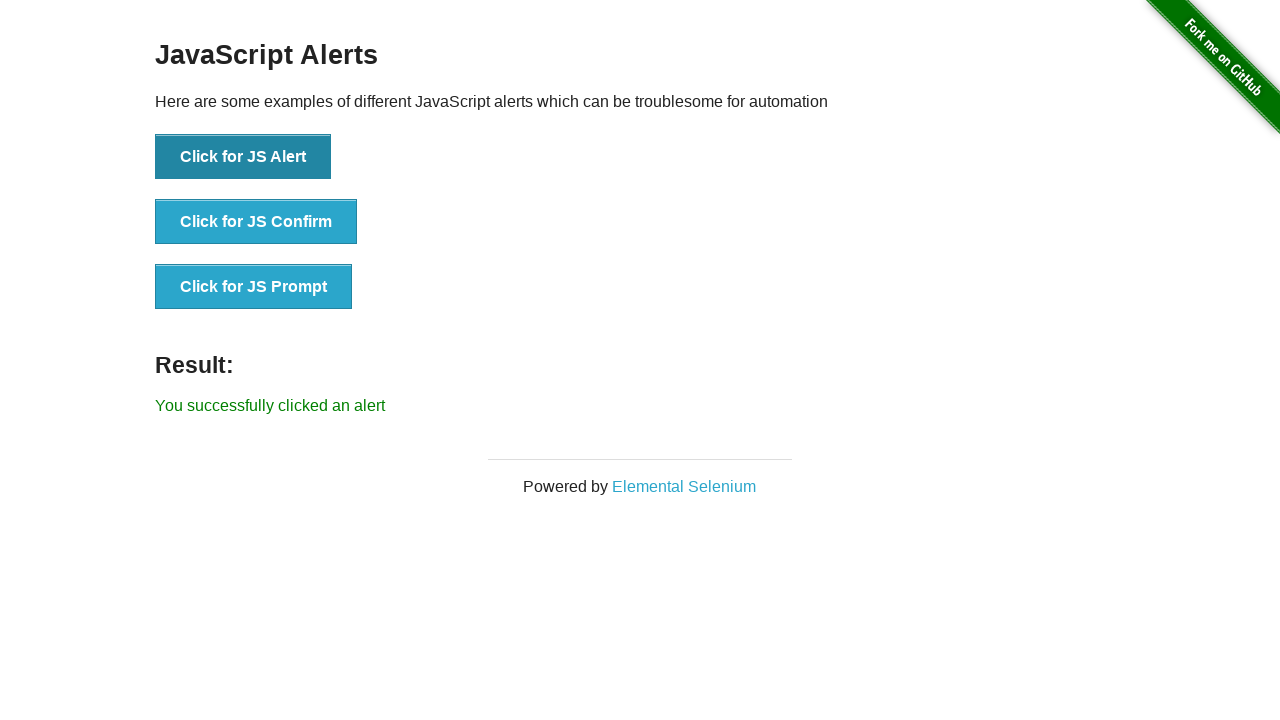

Waited for result text to appear
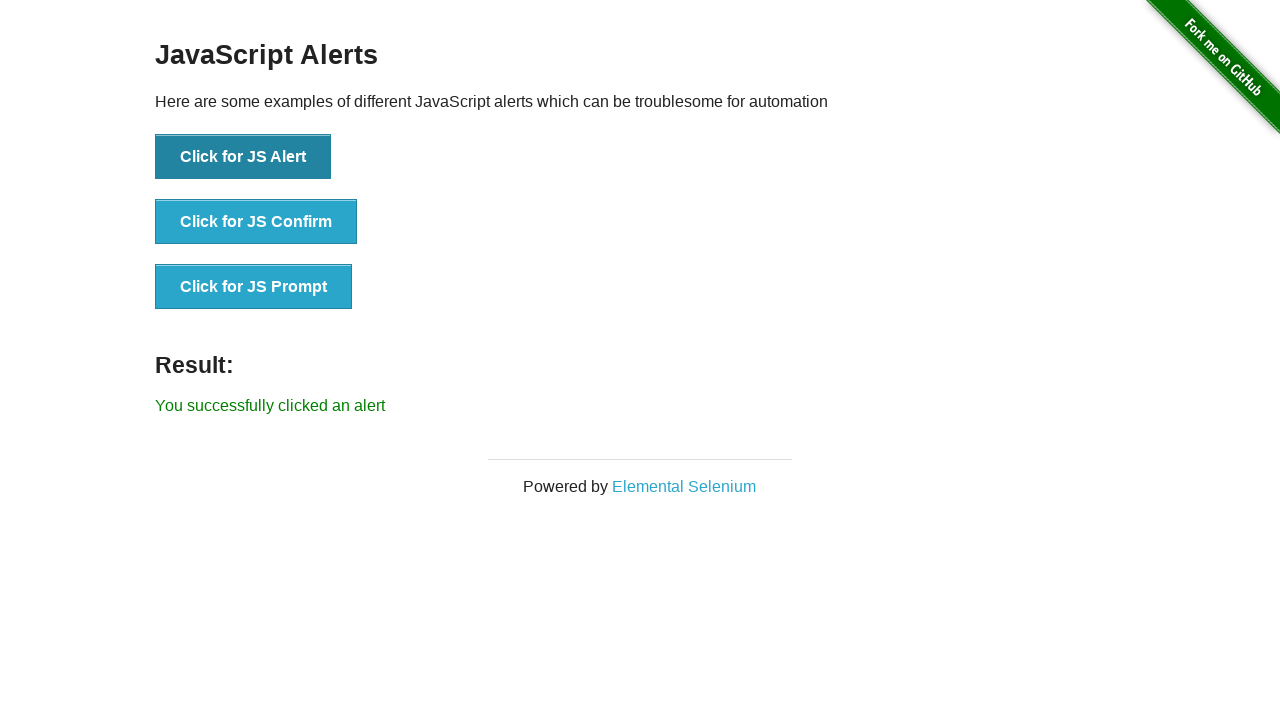

Located the result element
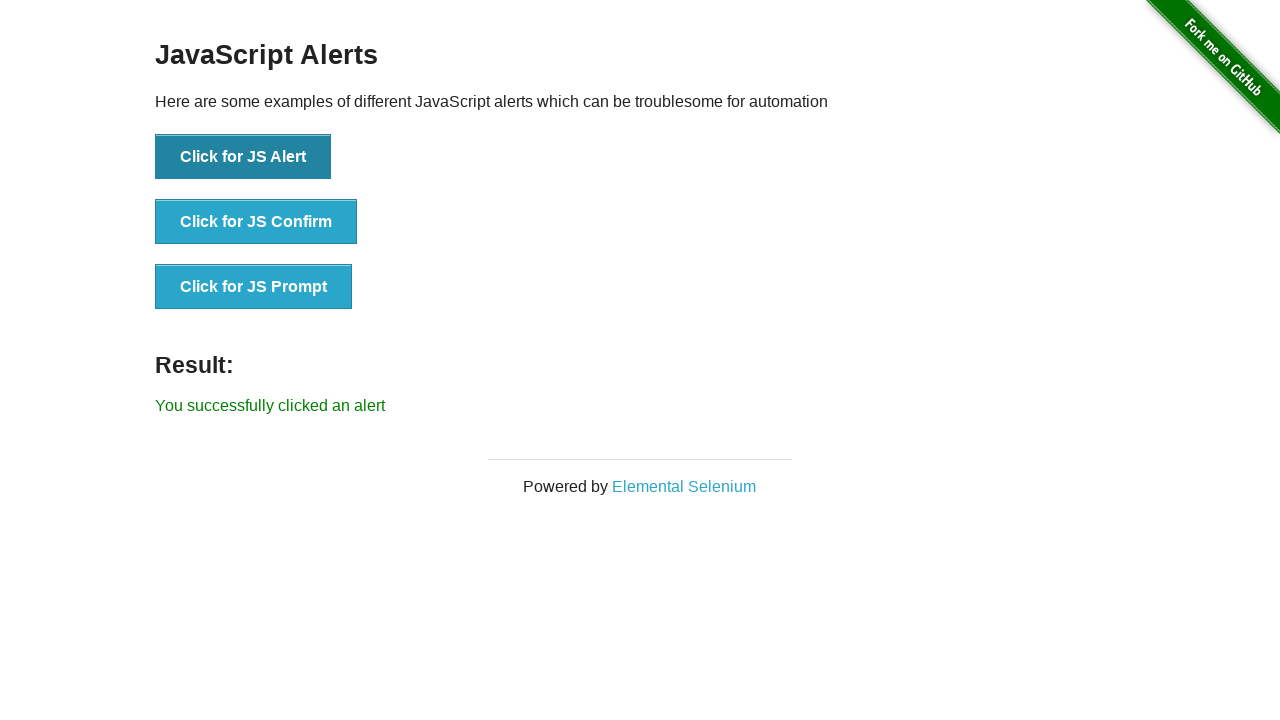

Verified result text contains 'clicked'
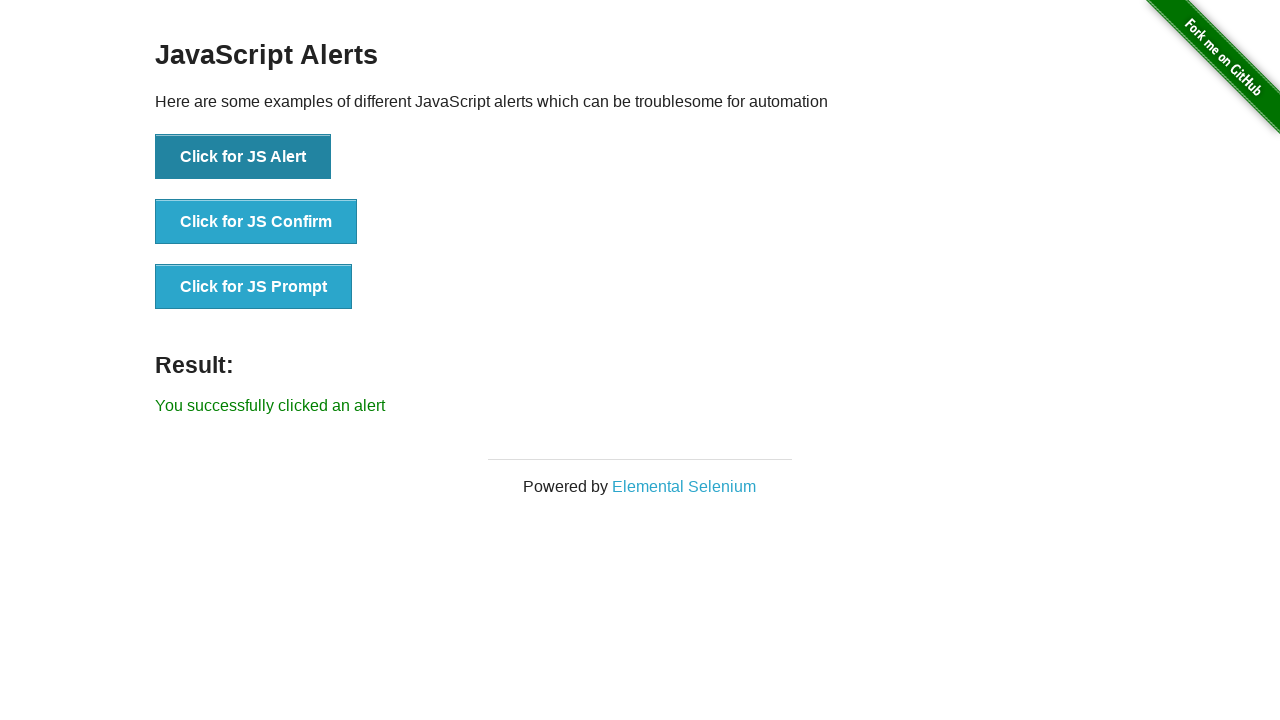

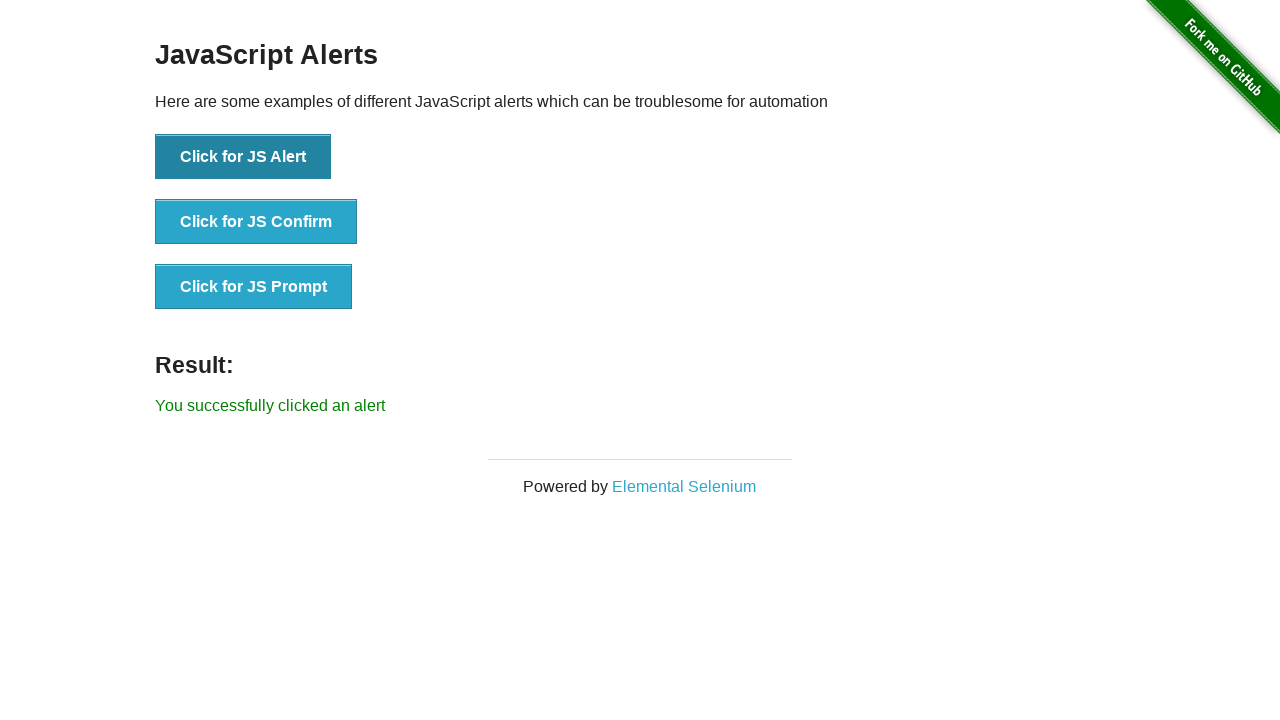